Tests a simple form demo by clicking a link, entering a message, submitting the form, and verifying the displayed message

Starting URL: https://www.lambdatest.com/selenium-playground/

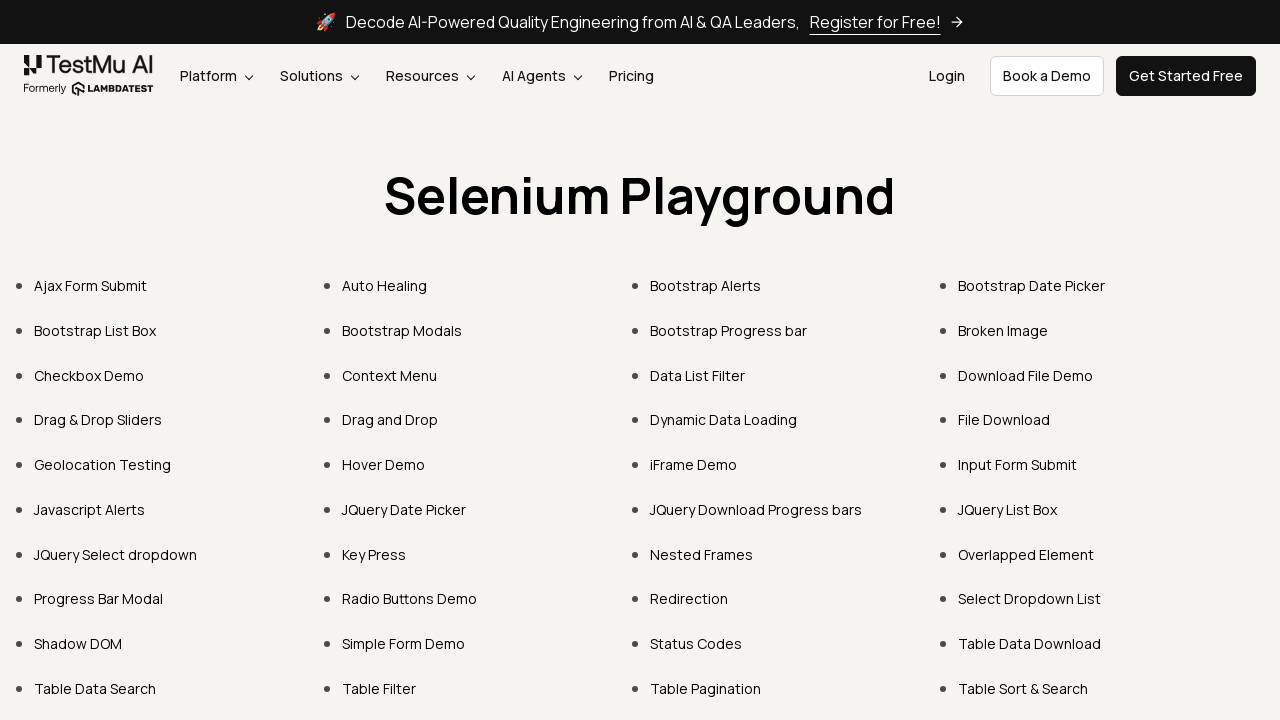

Clicked on Simple Form Demo link at (404, 644) on a:has-text('Simple Form Demo')
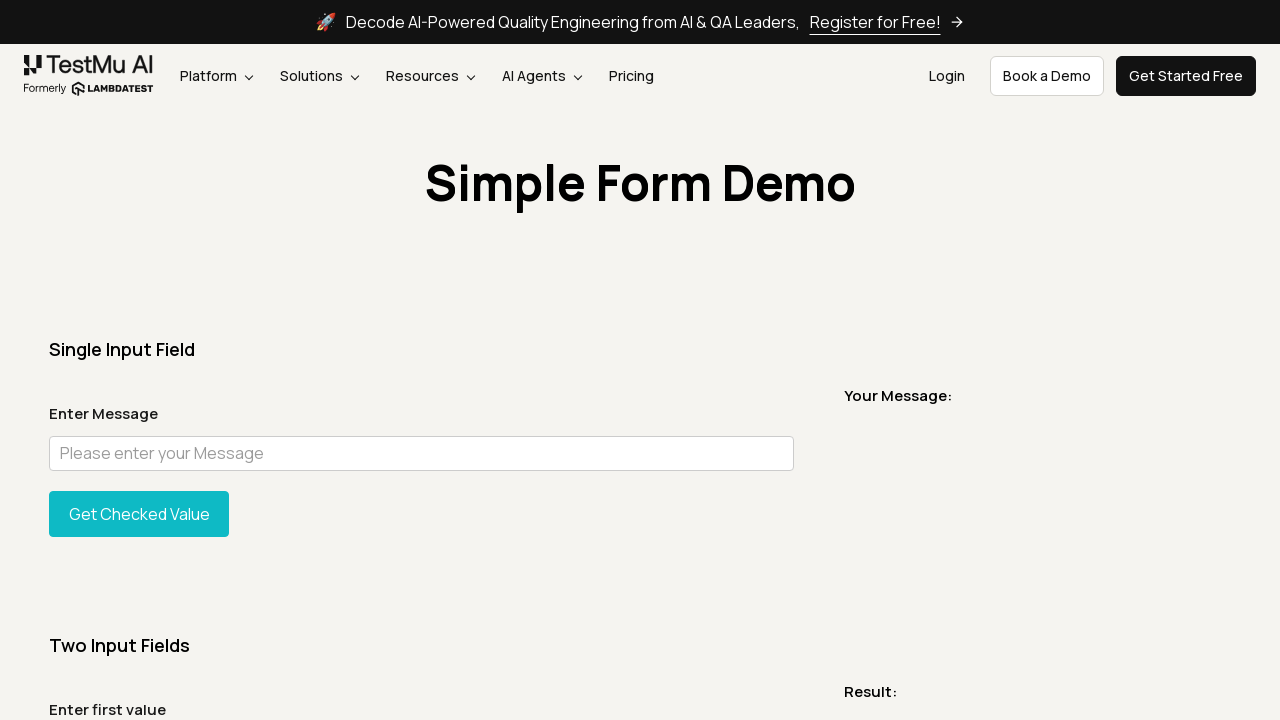

Filled message field with 'Test Automation is Great!' on //p[text()='Enter Message']//following-sibling::input
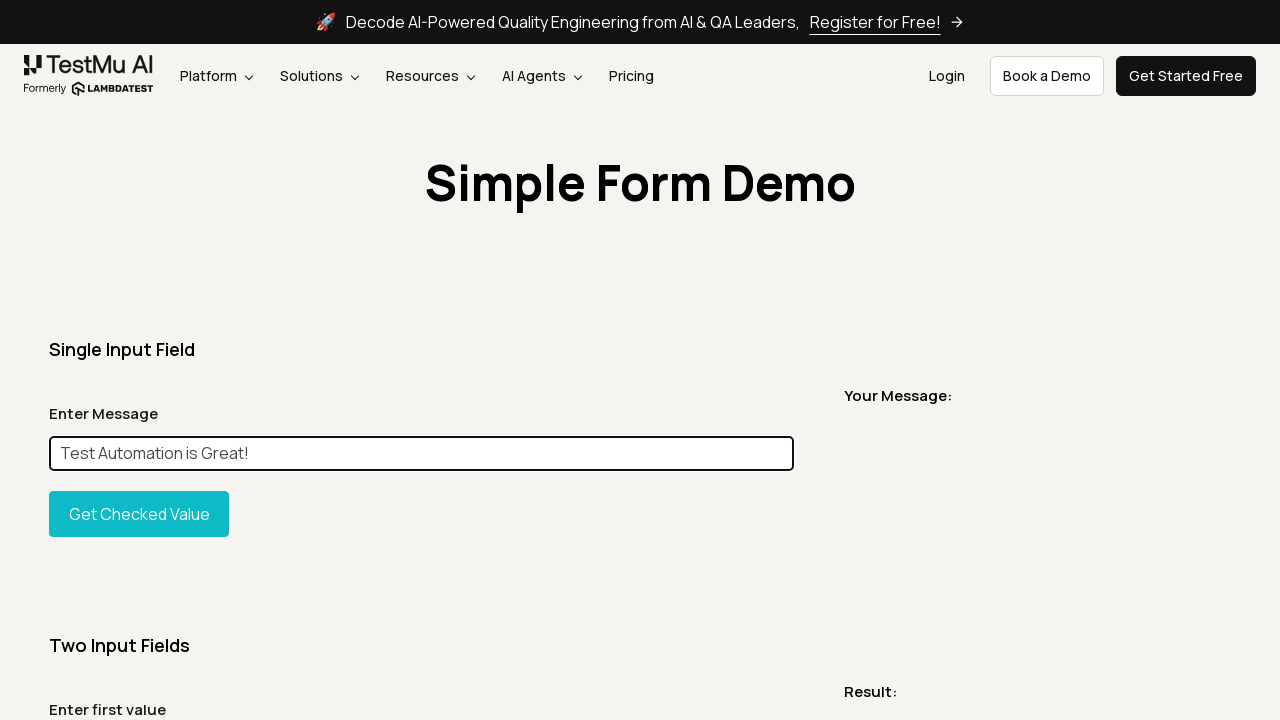

Clicked the 'Get Checked Value' button at (139, 514) on #showInput
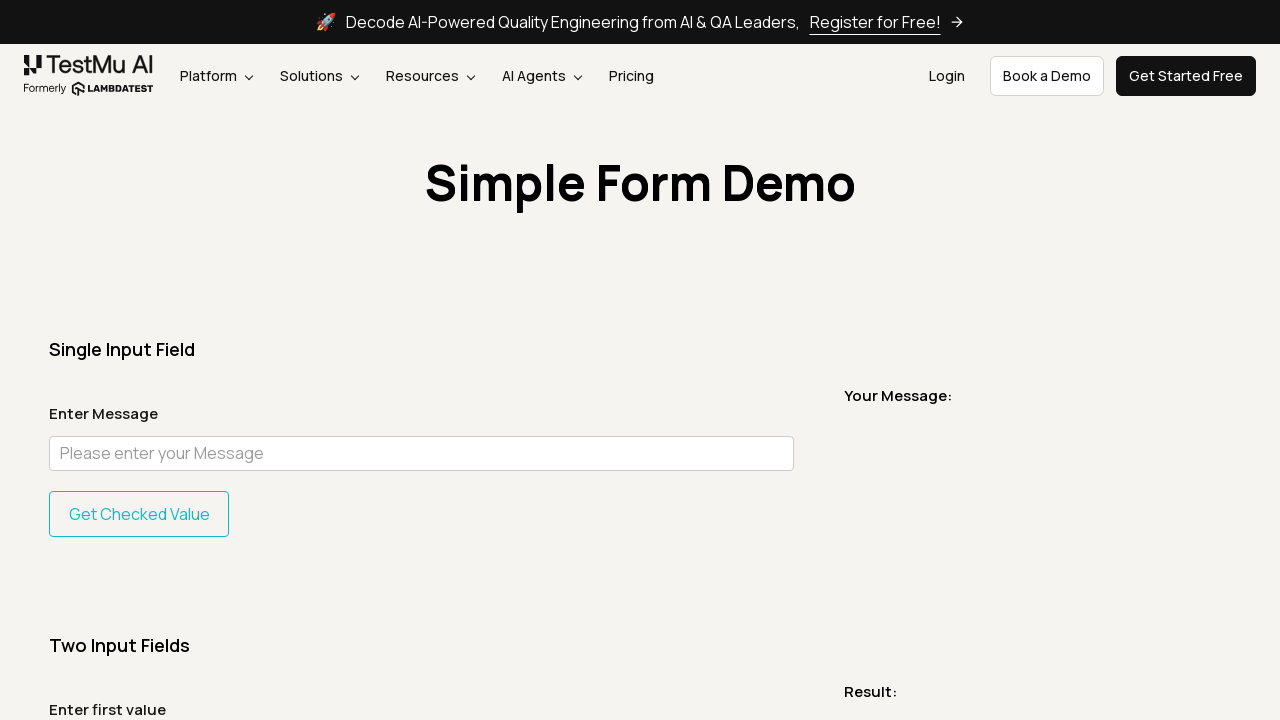

Located the message display element
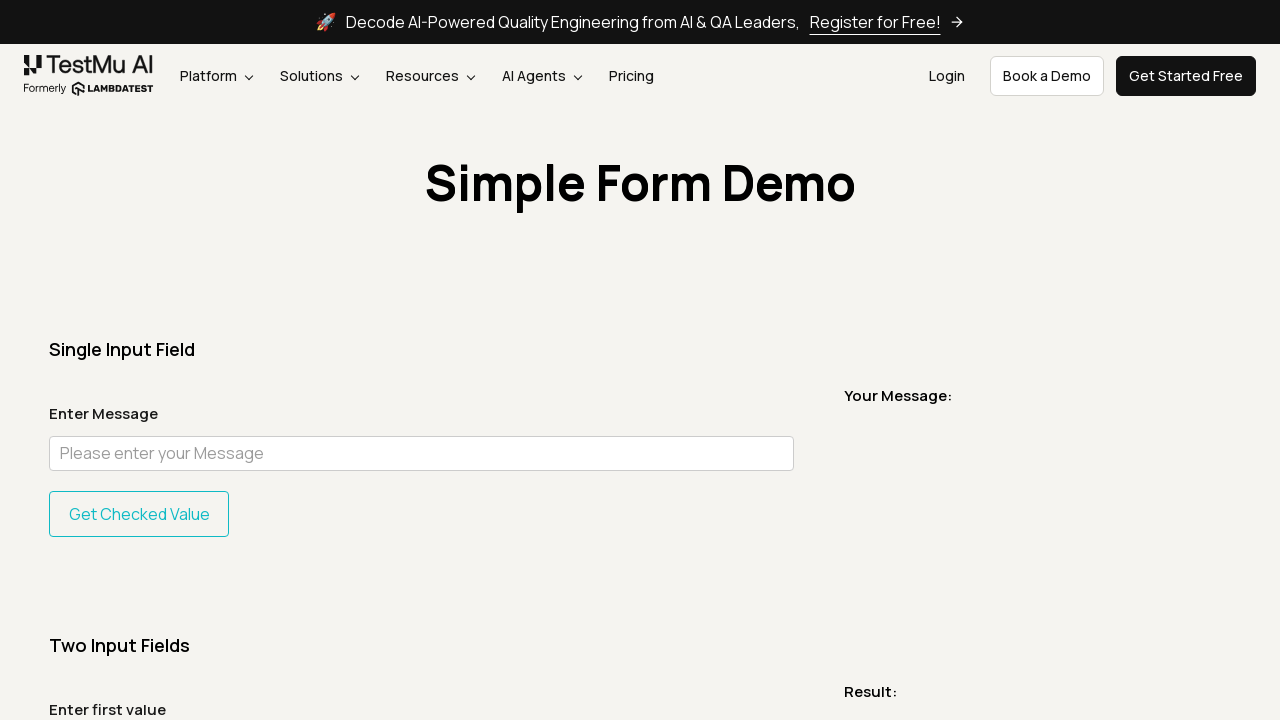

Retrieved displayed message: ''
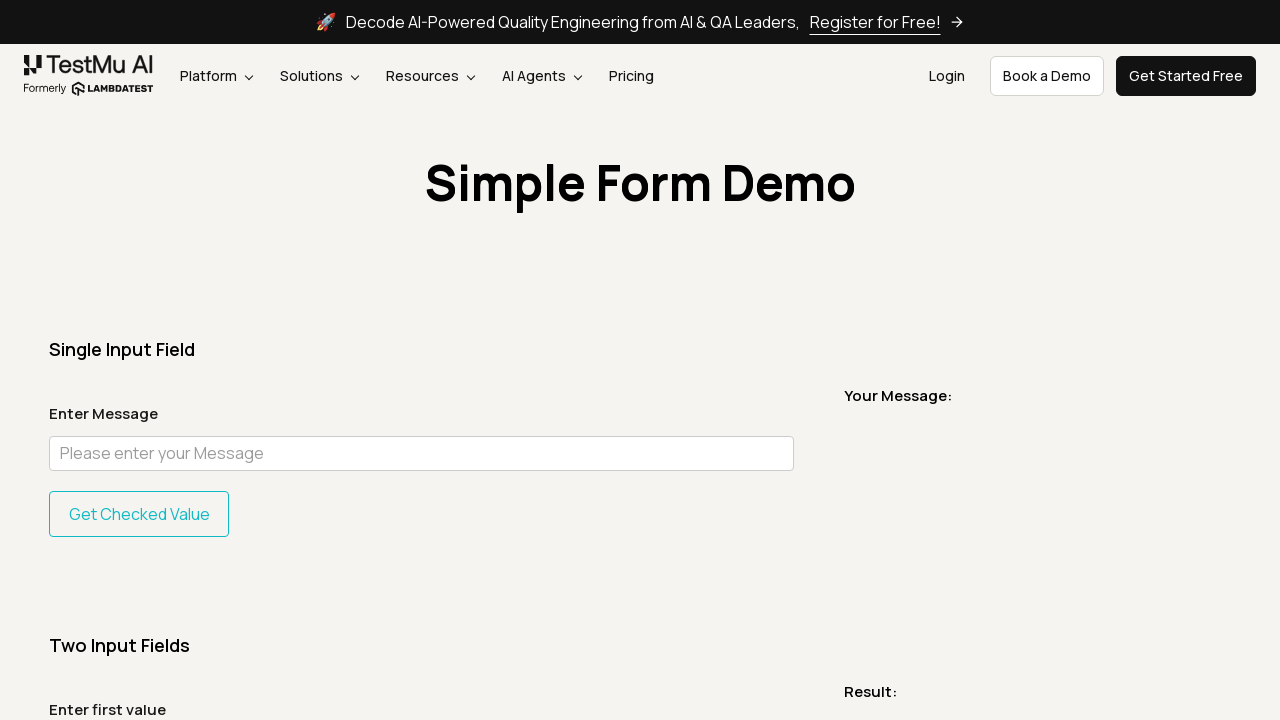

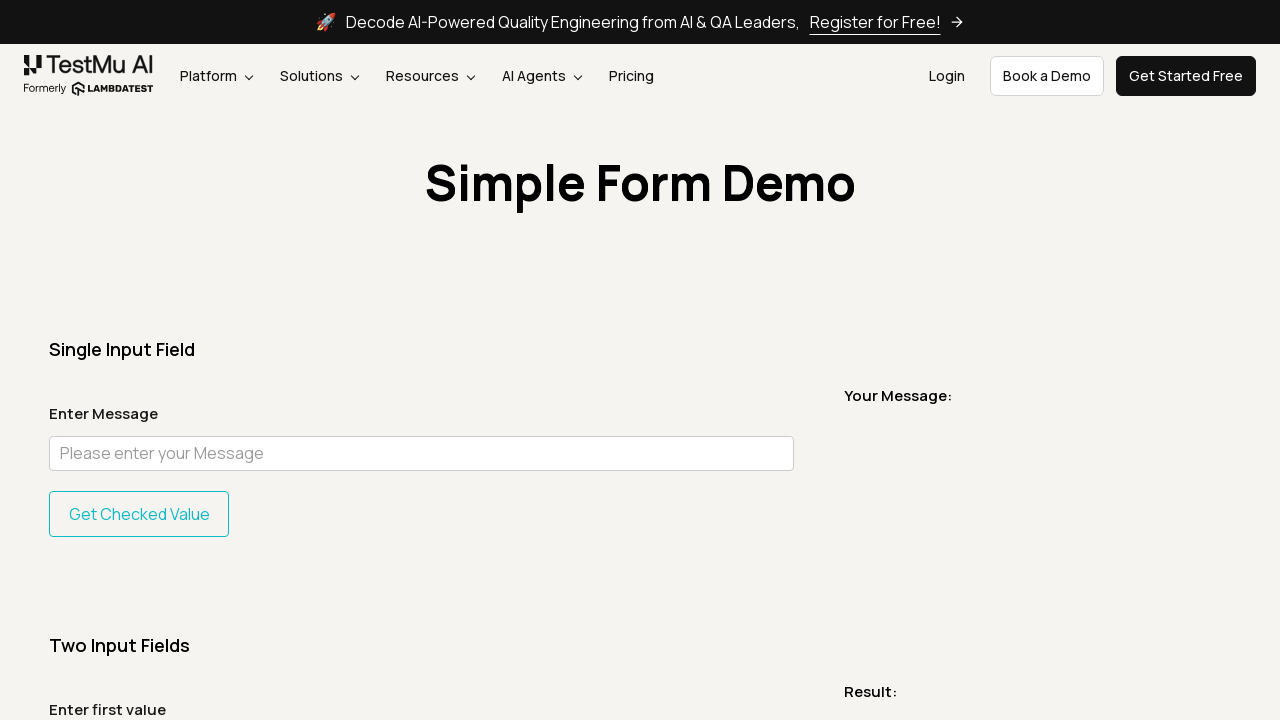